Tests handling multiple browser windows by clicking three different buttons that open new tabs/windows, then switching between them and reading page content

Starting URL: https://demoqa.com/browser-windows

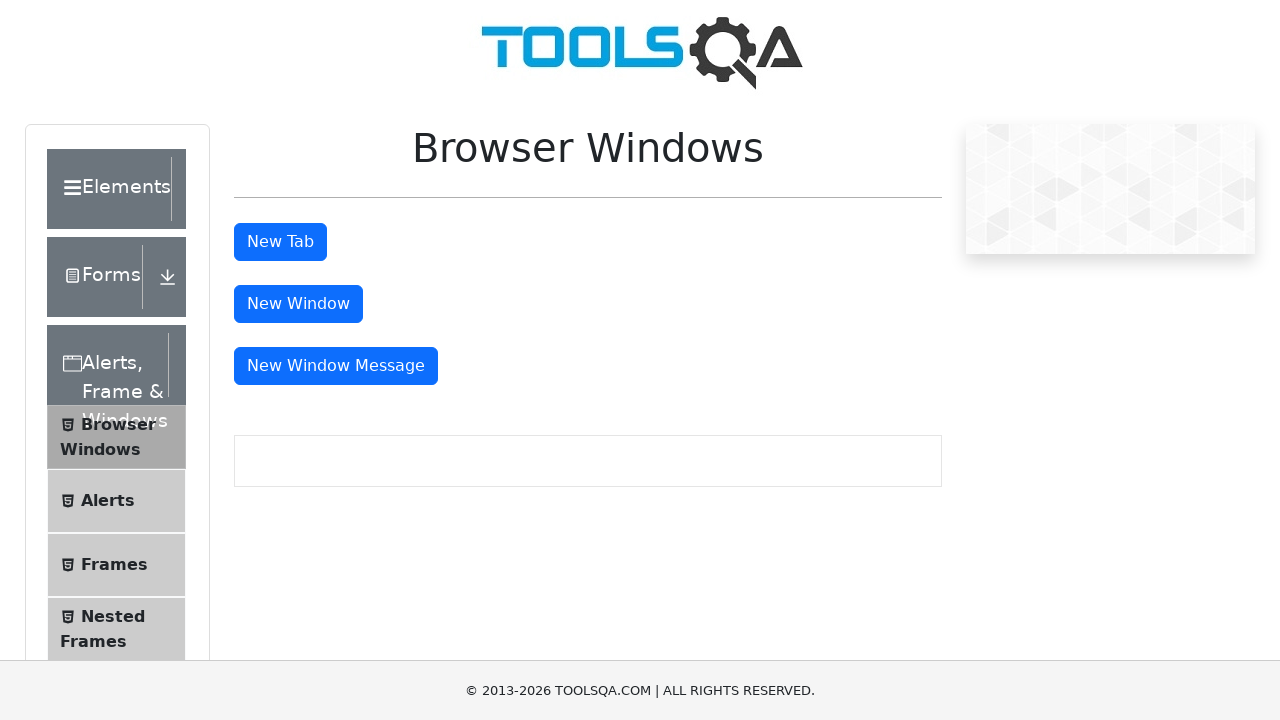

Scrolled 'New Tab' button into view
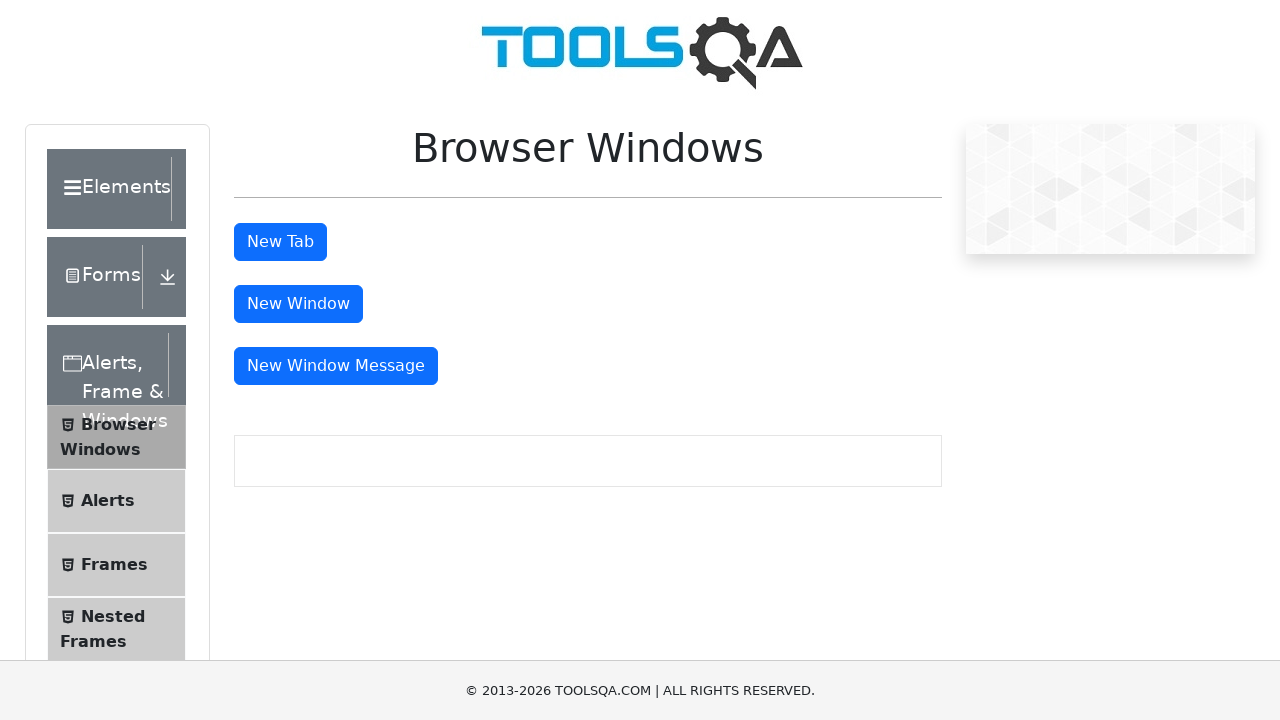

Clicked 'New Tab' button to open new tab at (280, 242) on xpath=//button[@id='tabButton']
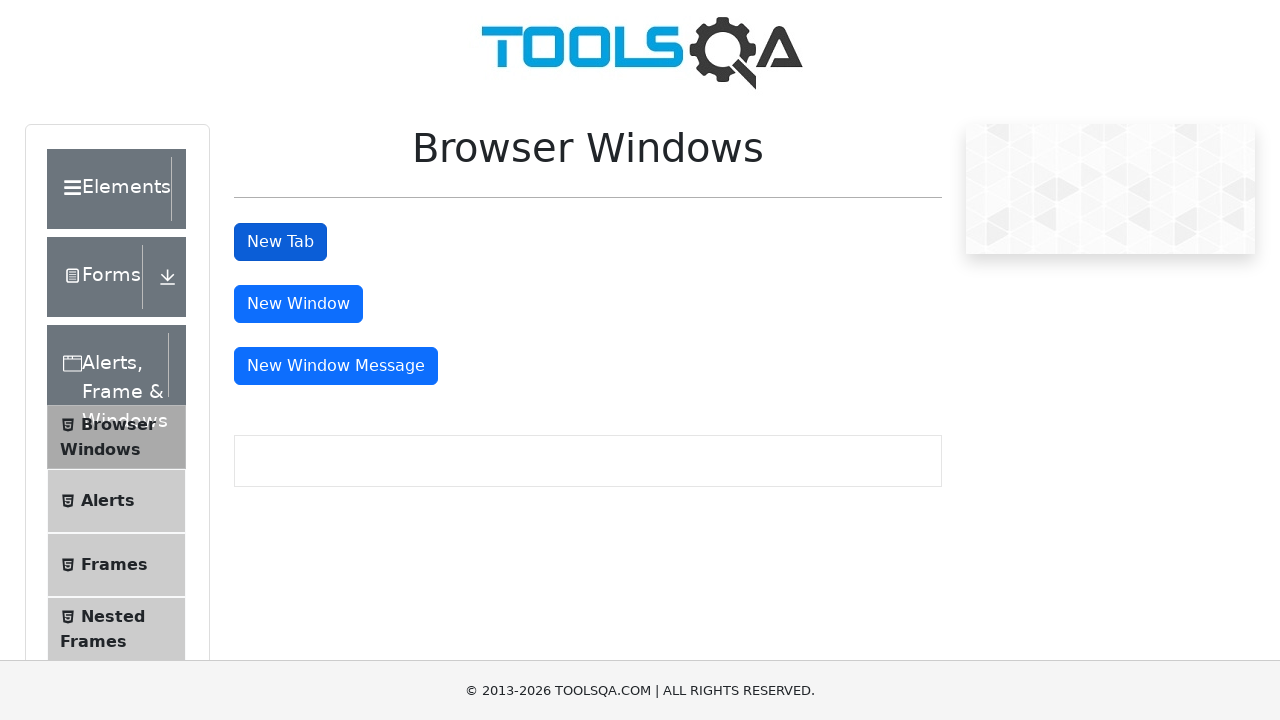

New tab opened and captured
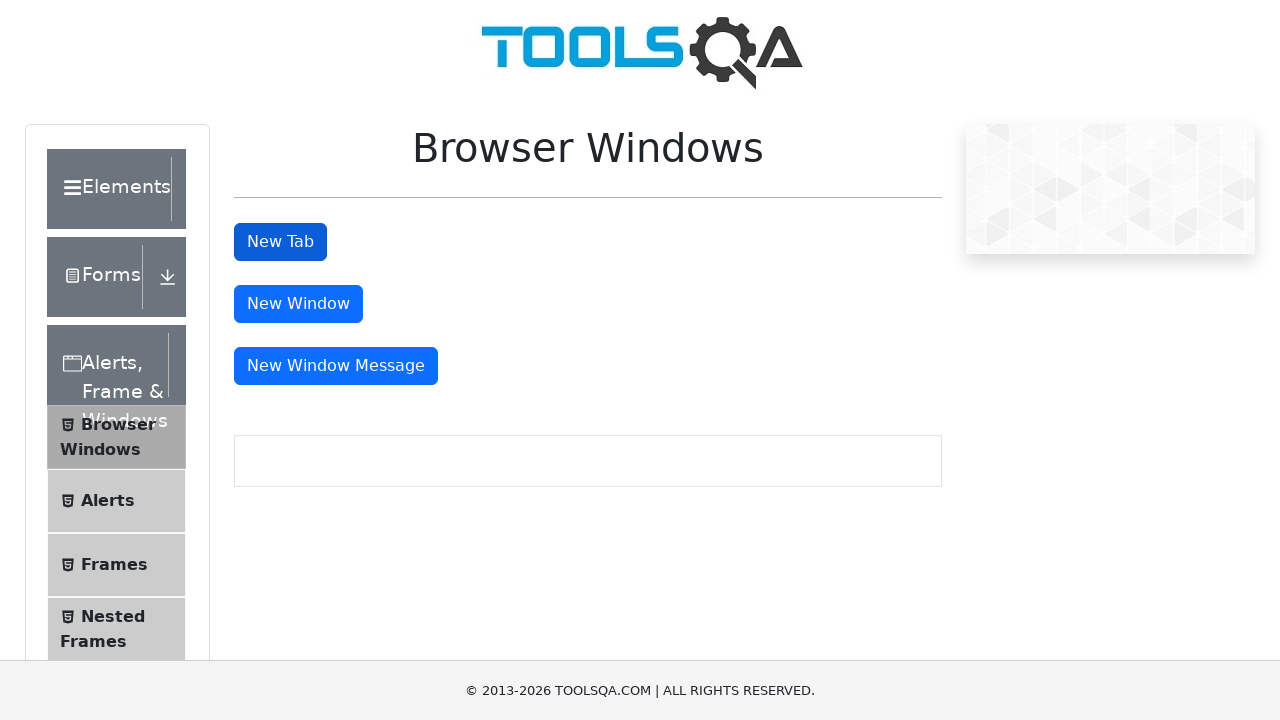

Scrolled 'New Window' button into view
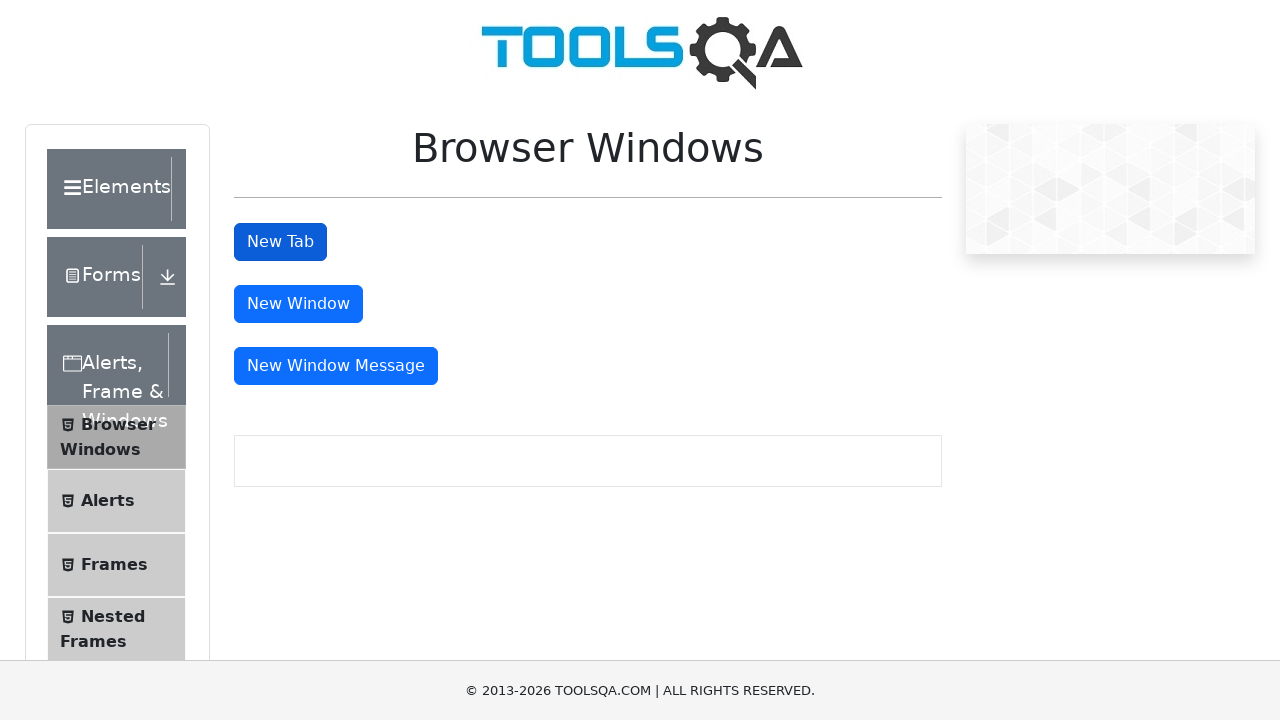

Clicked 'New Window' button to open new window at (298, 304) on xpath=//button[@id='windowButton']
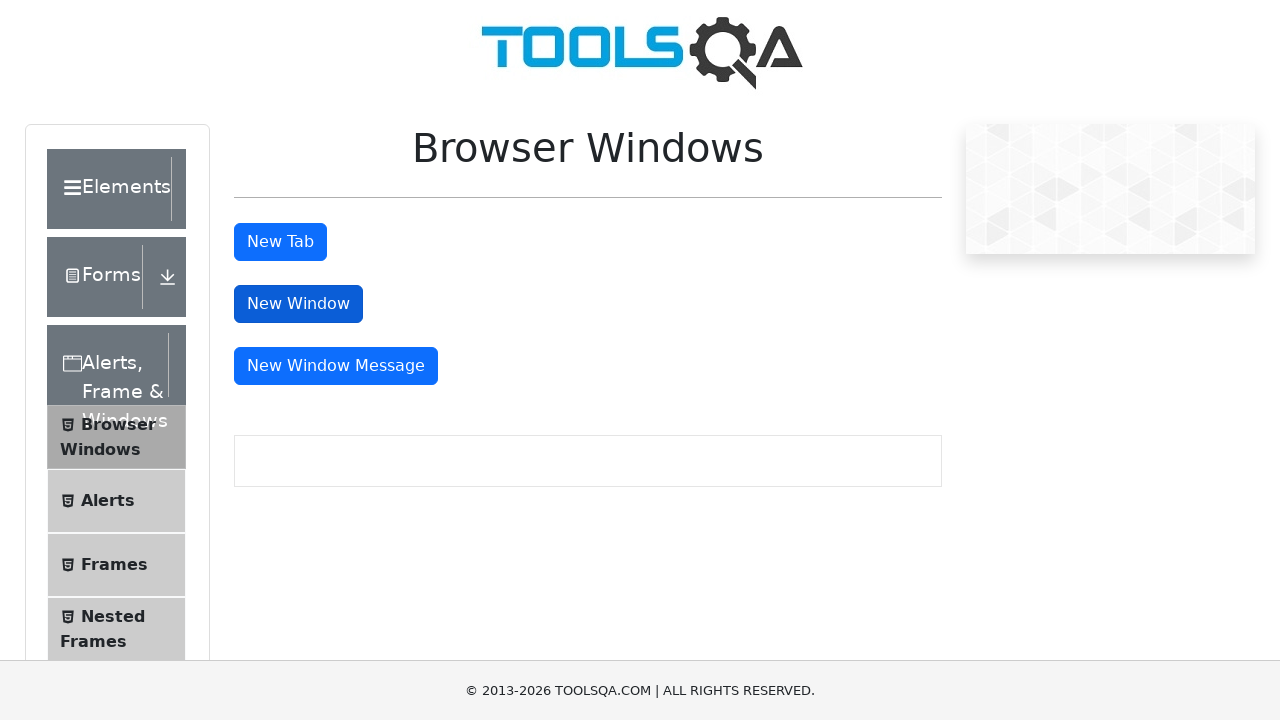

New window opened and captured
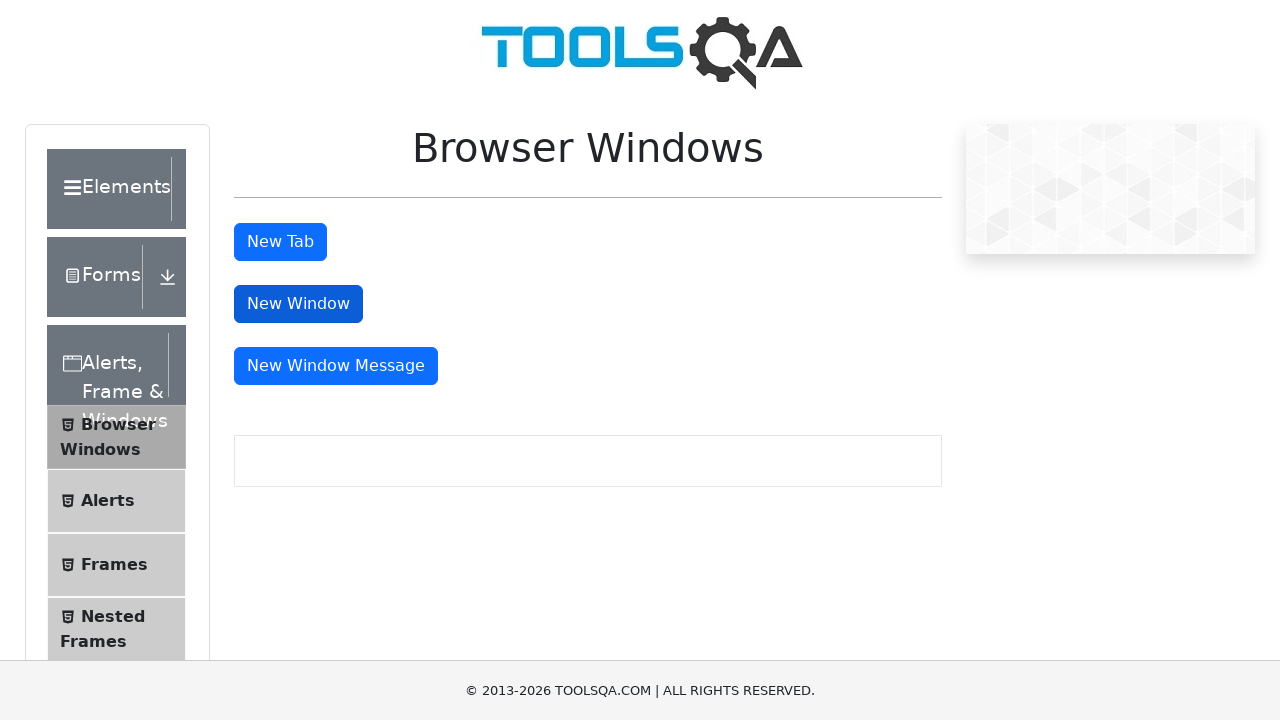

Scrolled 'Message Window' button into view
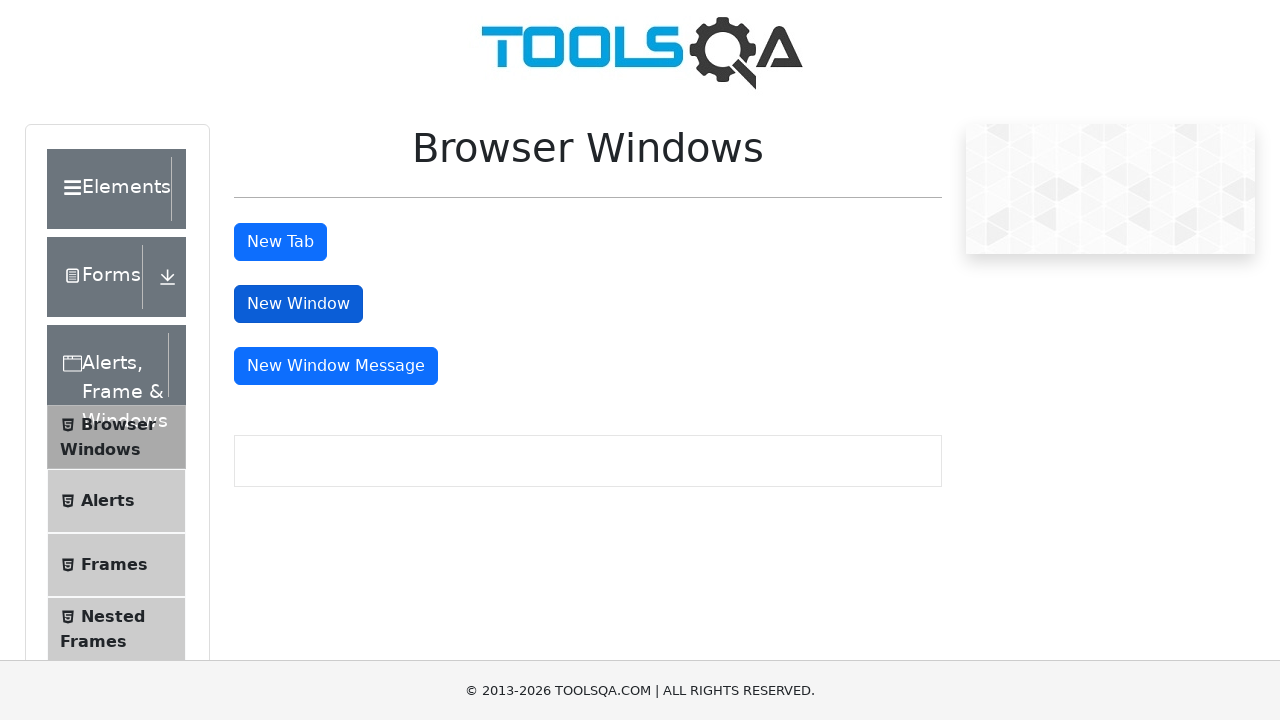

Clicked 'Message Window' button to open message window at (336, 366) on xpath=//button[@id='messageWindowButton']
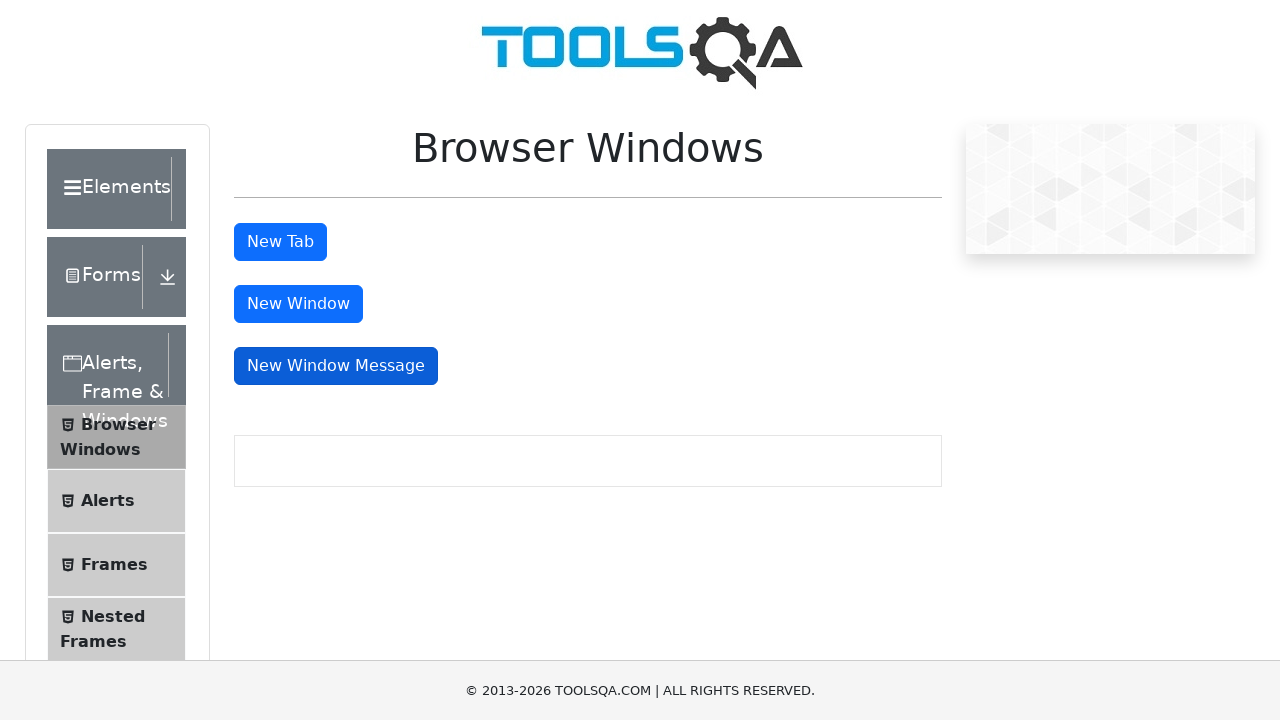

Message window opened and captured
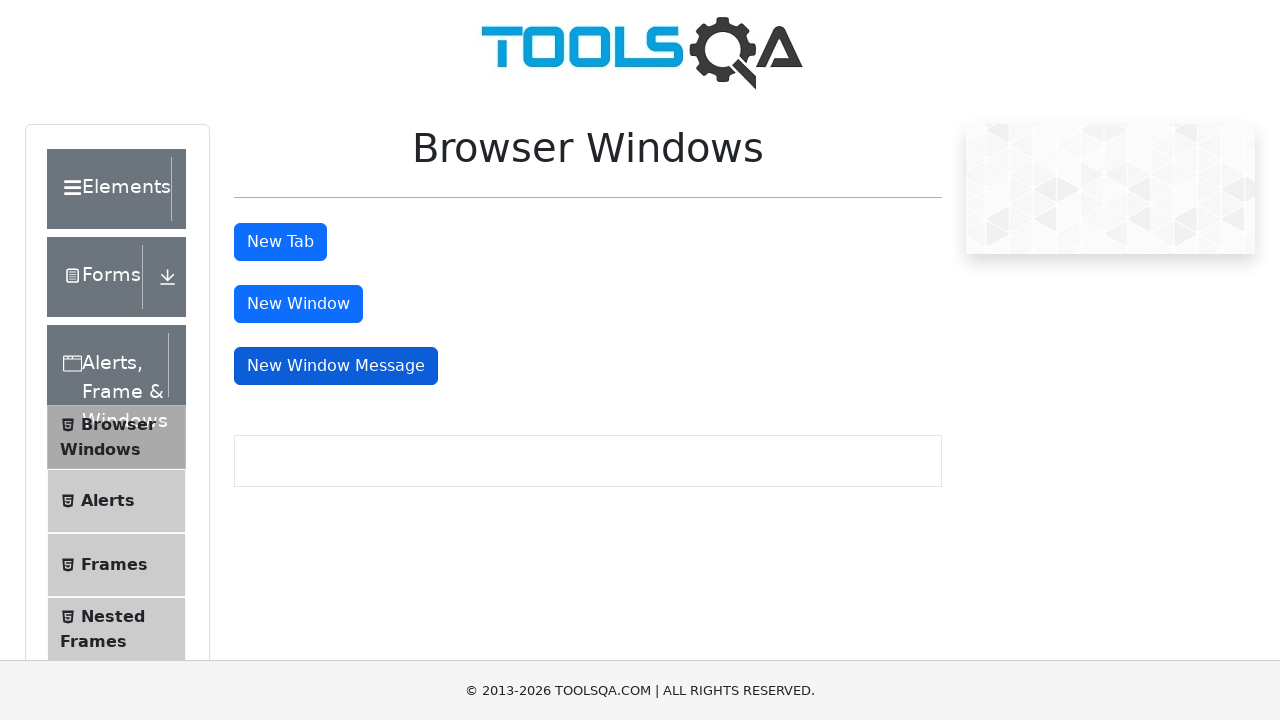

New tab page fully loaded (domcontentloaded)
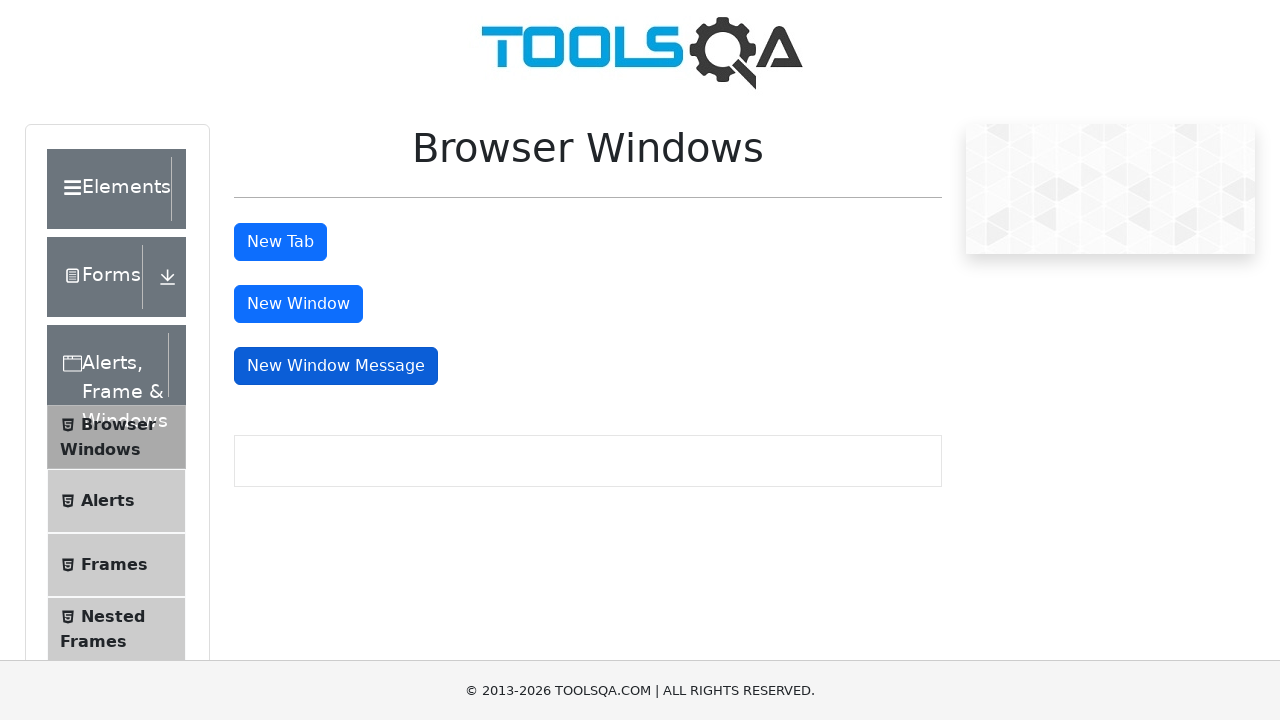

Sample heading element found on new tab page
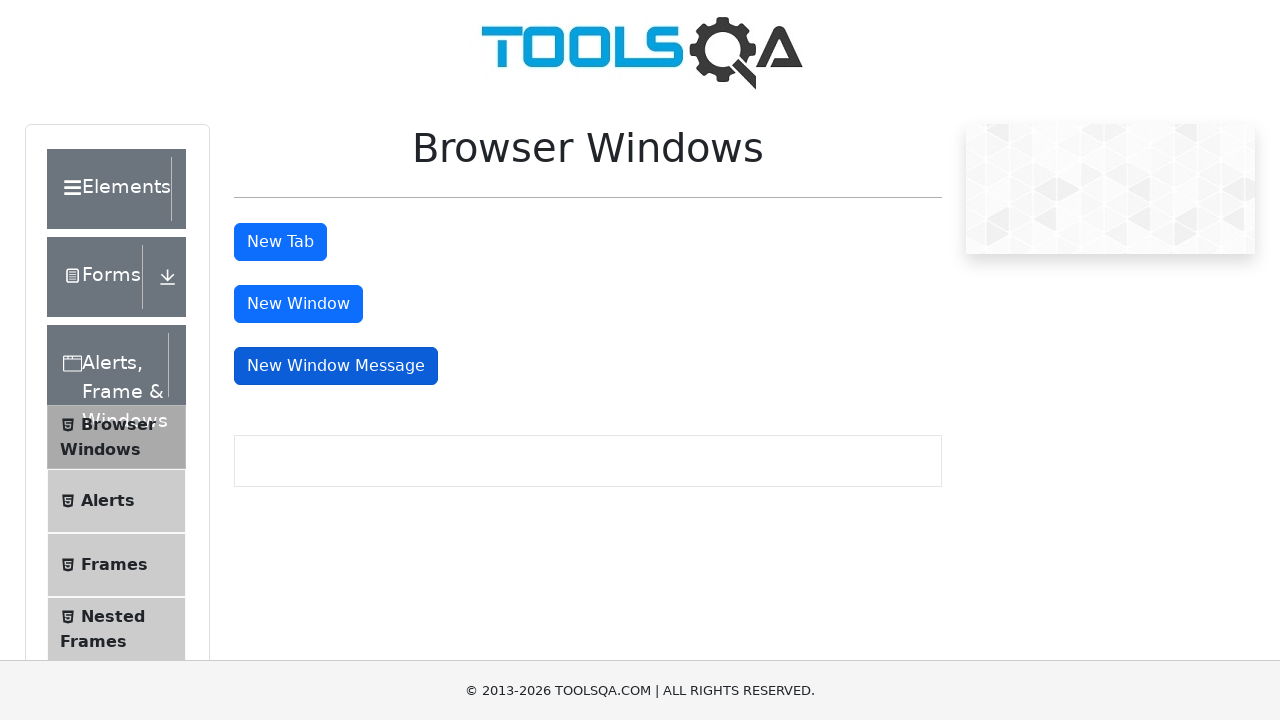

Closed the new tab
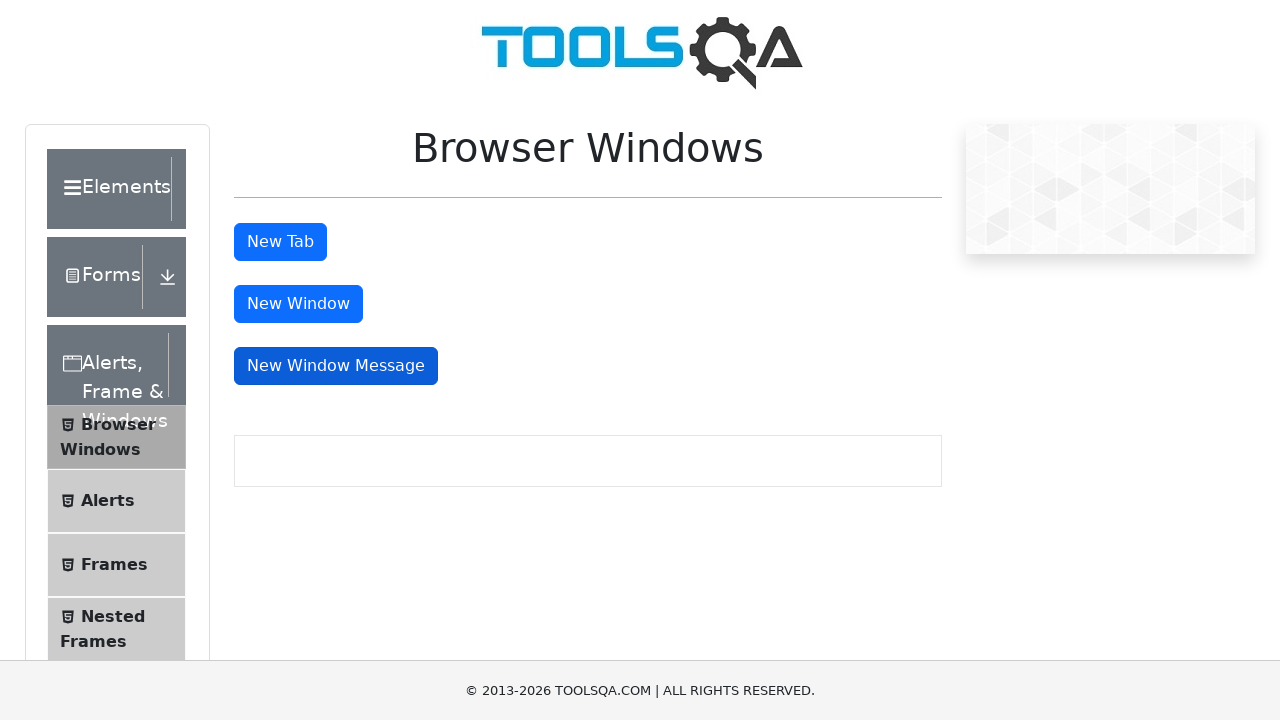

Closed the new window
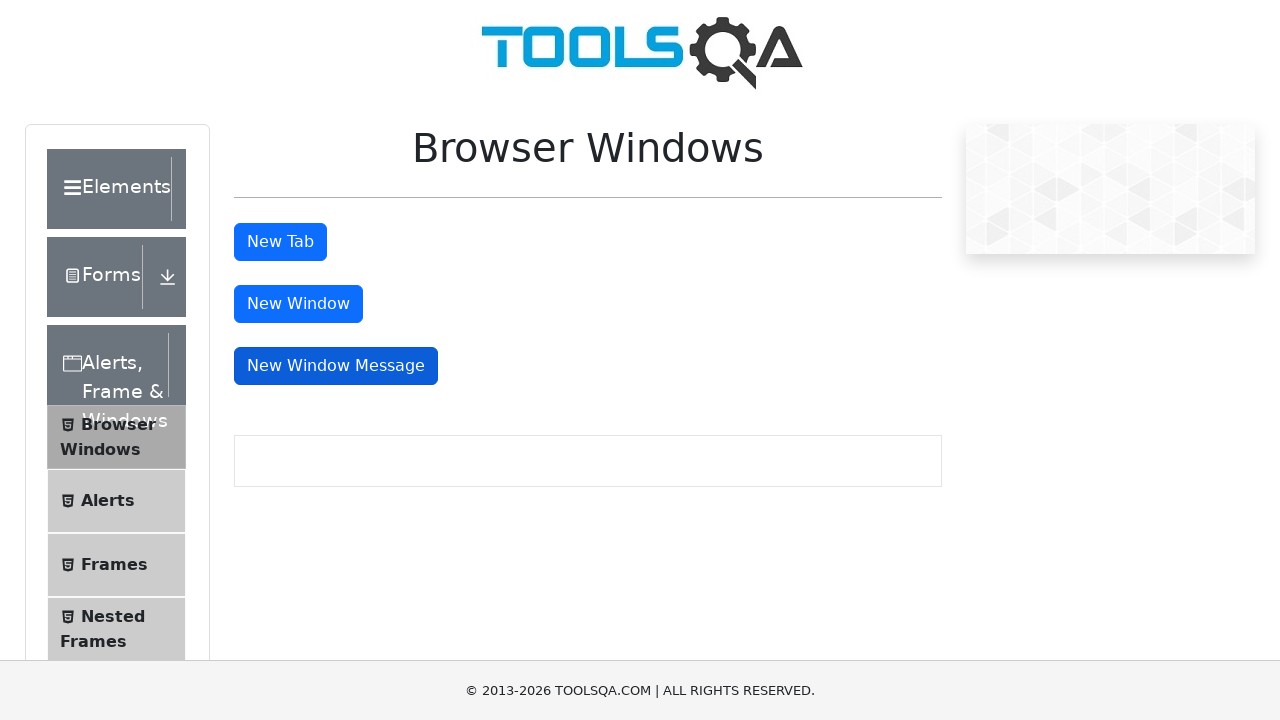

Closed the message window
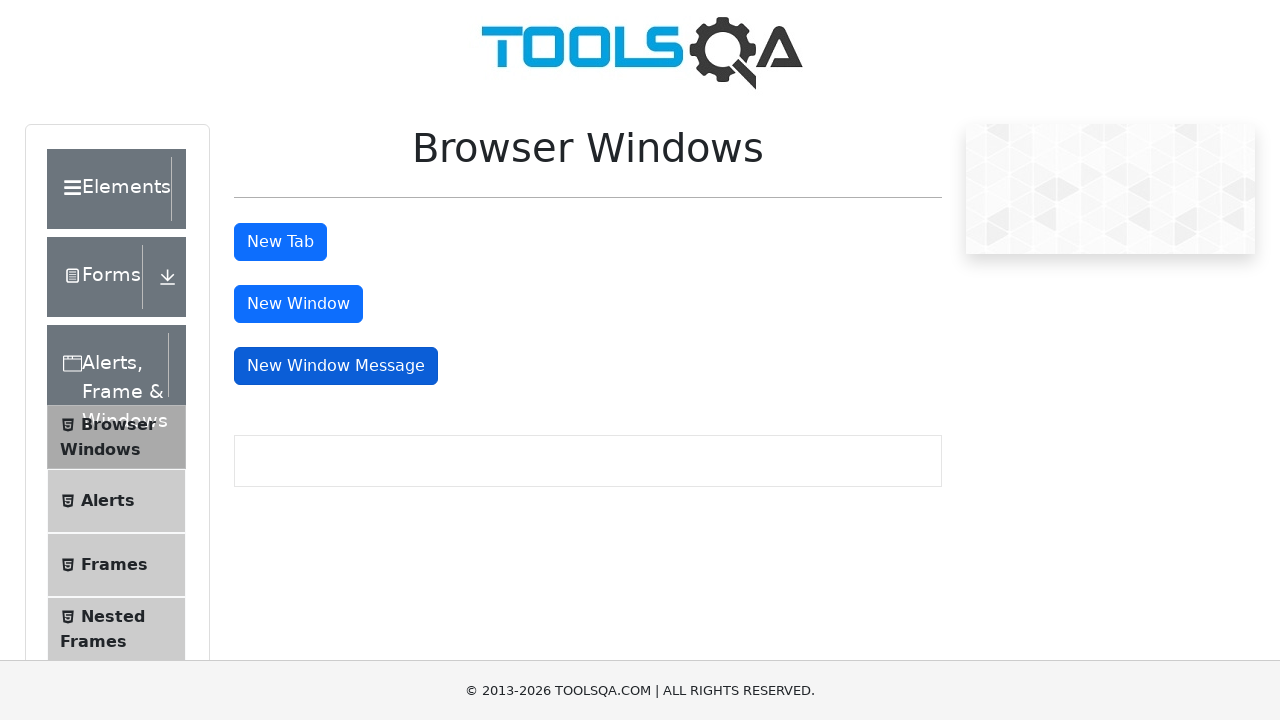

Returned to main page and verified 'New Tab' button is present
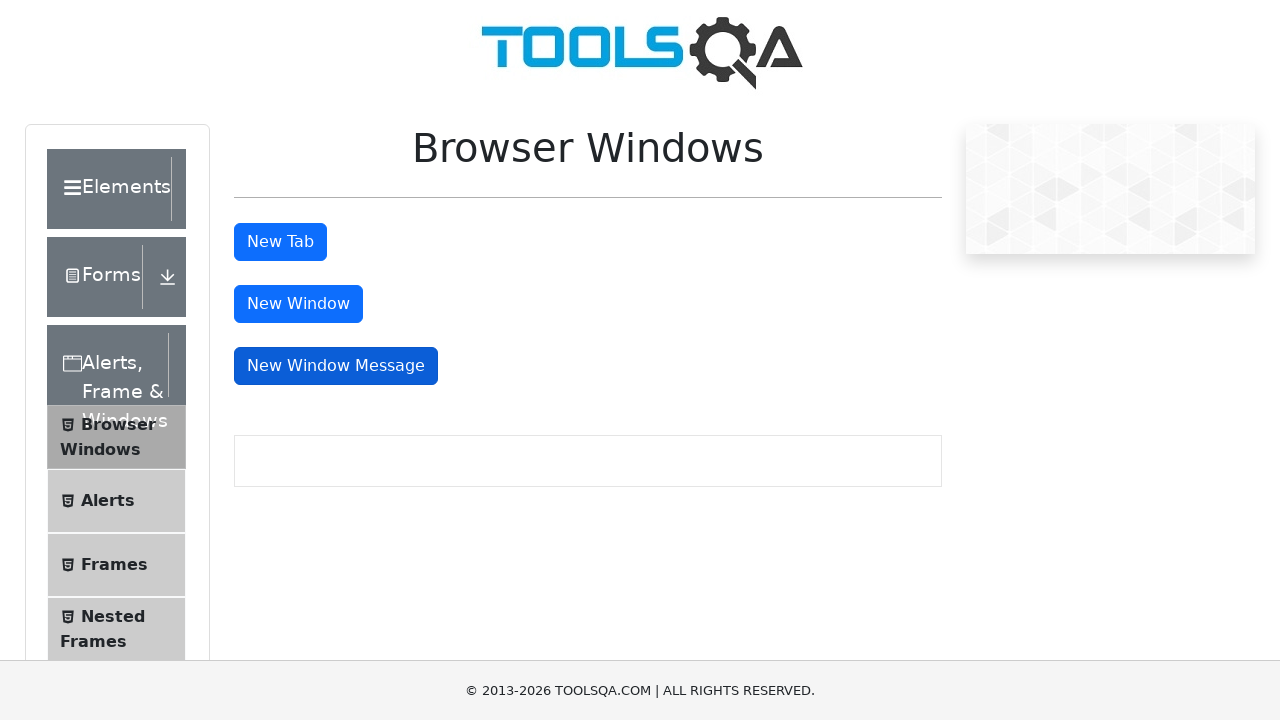

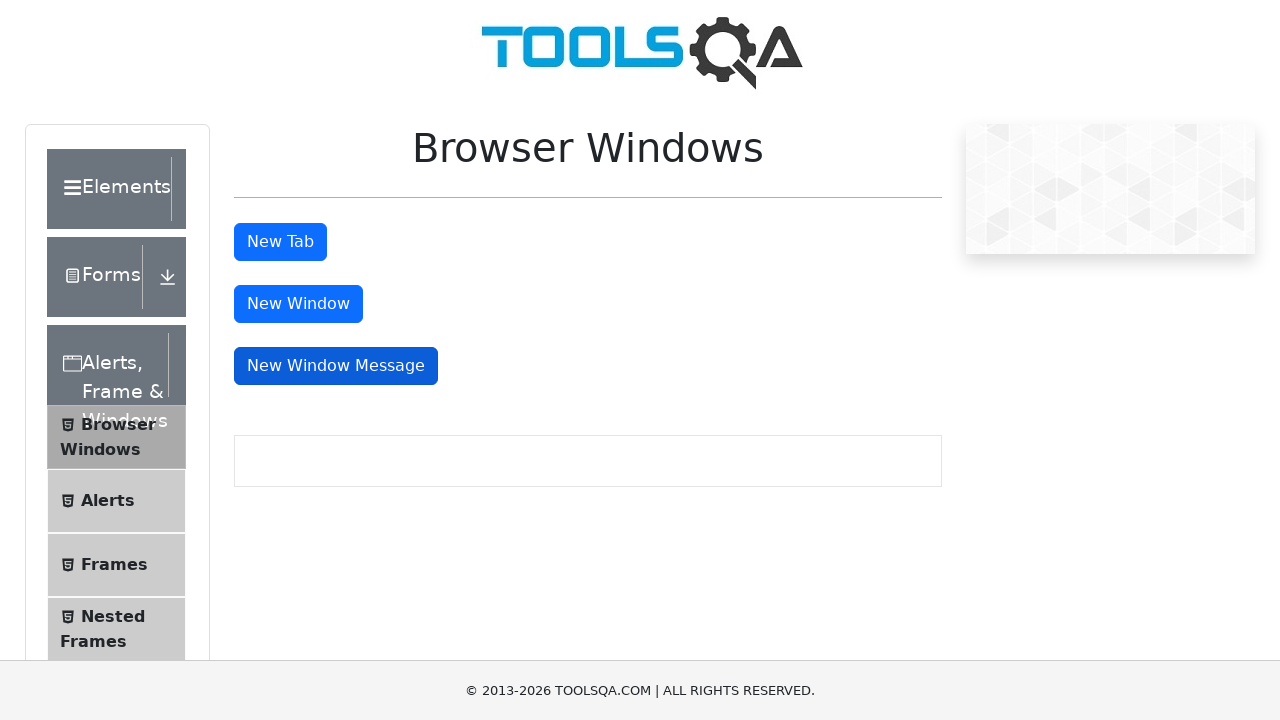